Navigates to the Dropdown menu page and verifies the page title

Starting URL: https://bonigarcia.dev/selenium-webdriver-java/

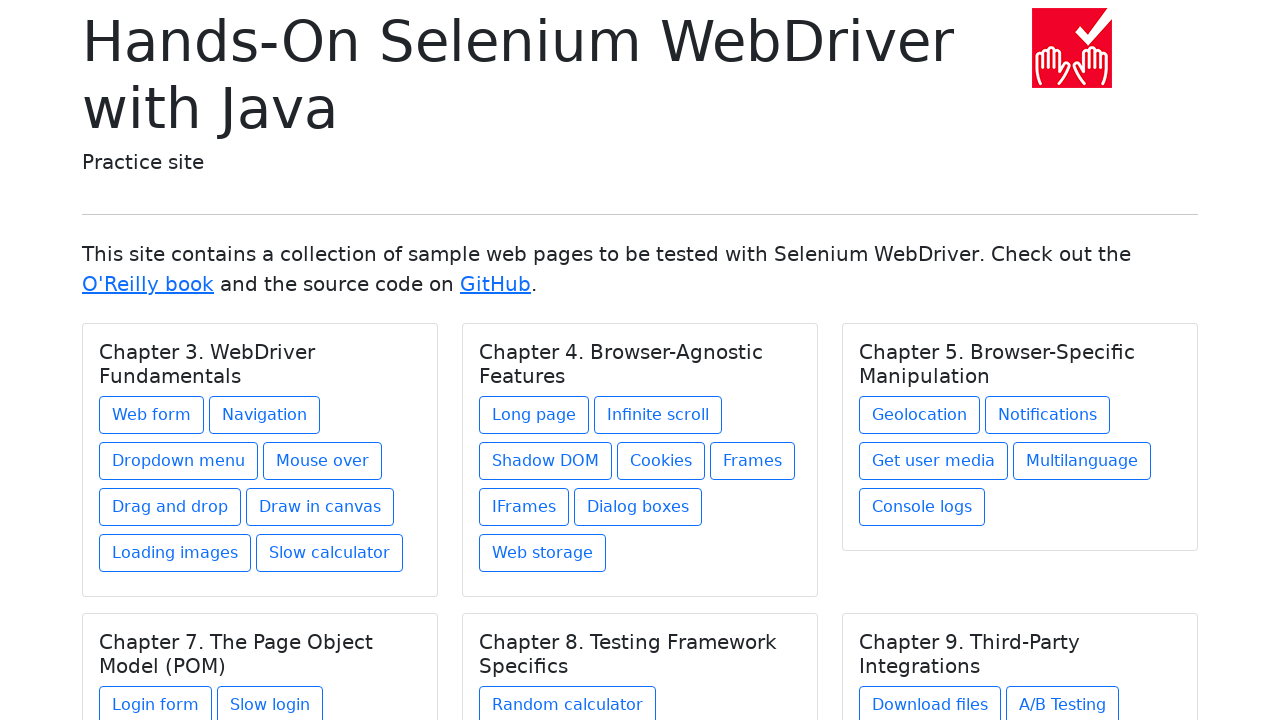

Clicked on Dropdown menu link under Chapter 3. WebDriver Fundamentals at (178, 461) on xpath=//h5[text() = 'Chapter 3. WebDriver Fundamentals']/../a[@href = 'dropdown-
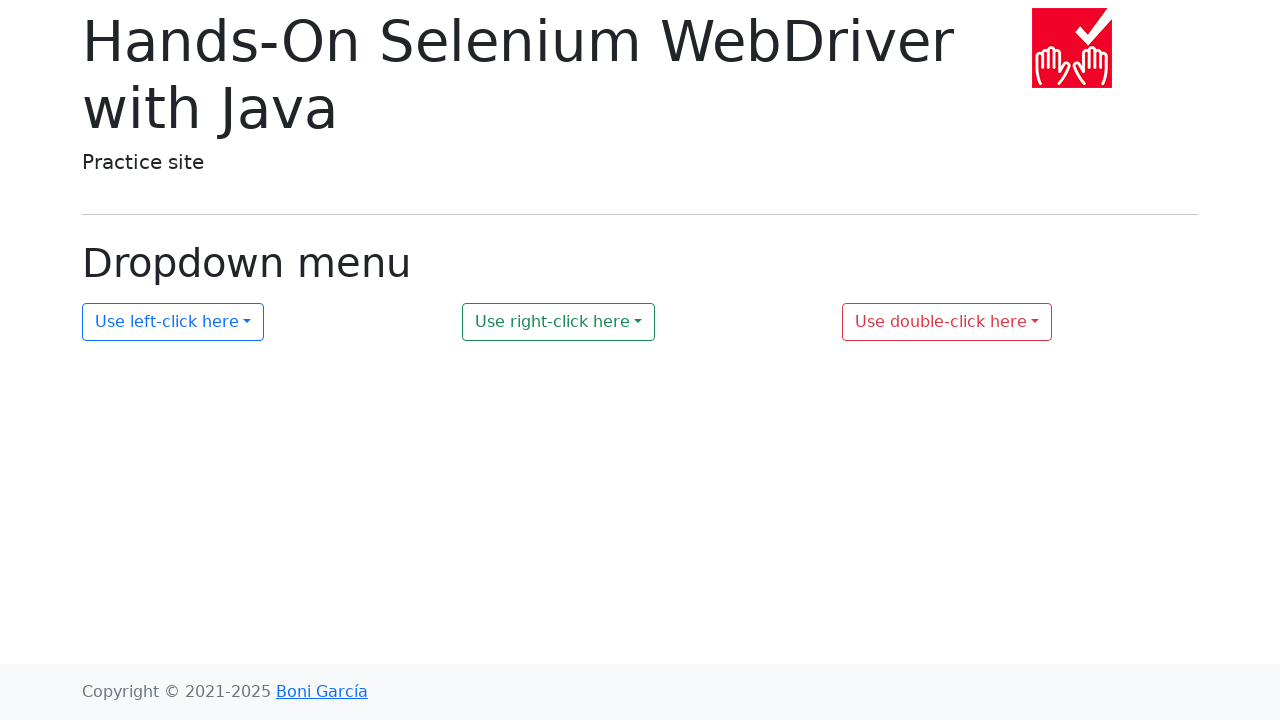

Verified page title 'Dropdown menu' is present
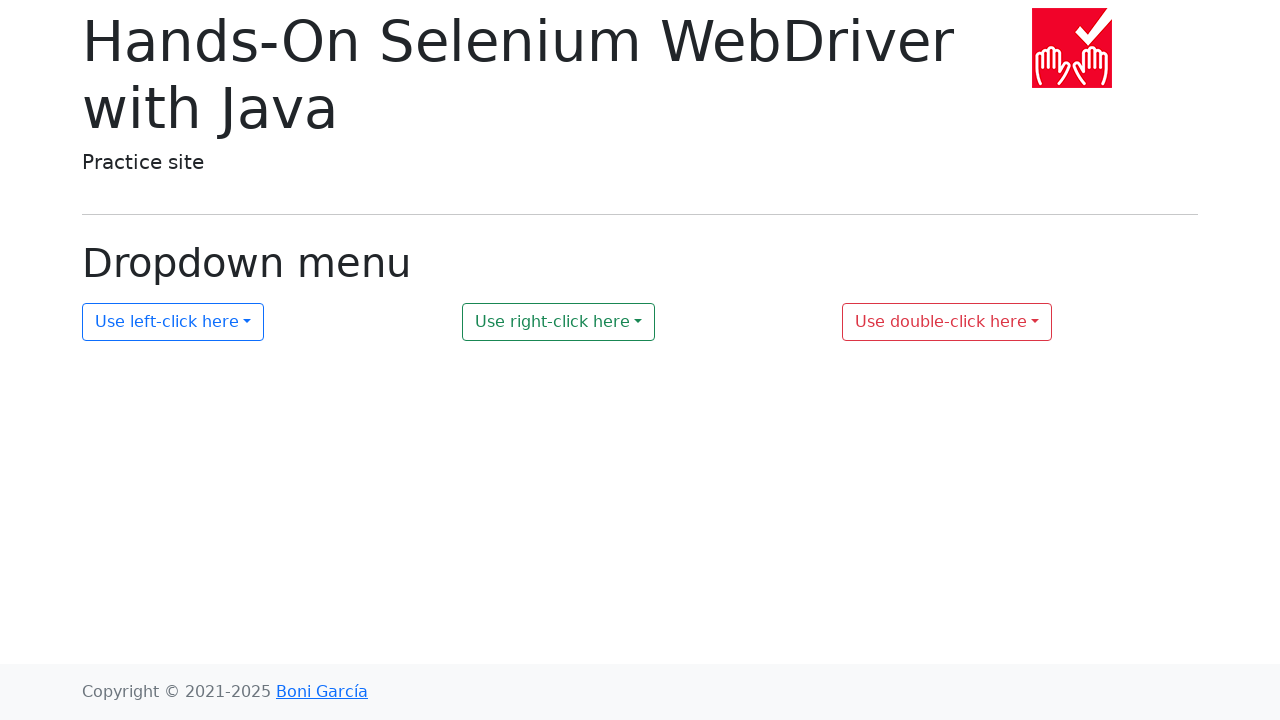

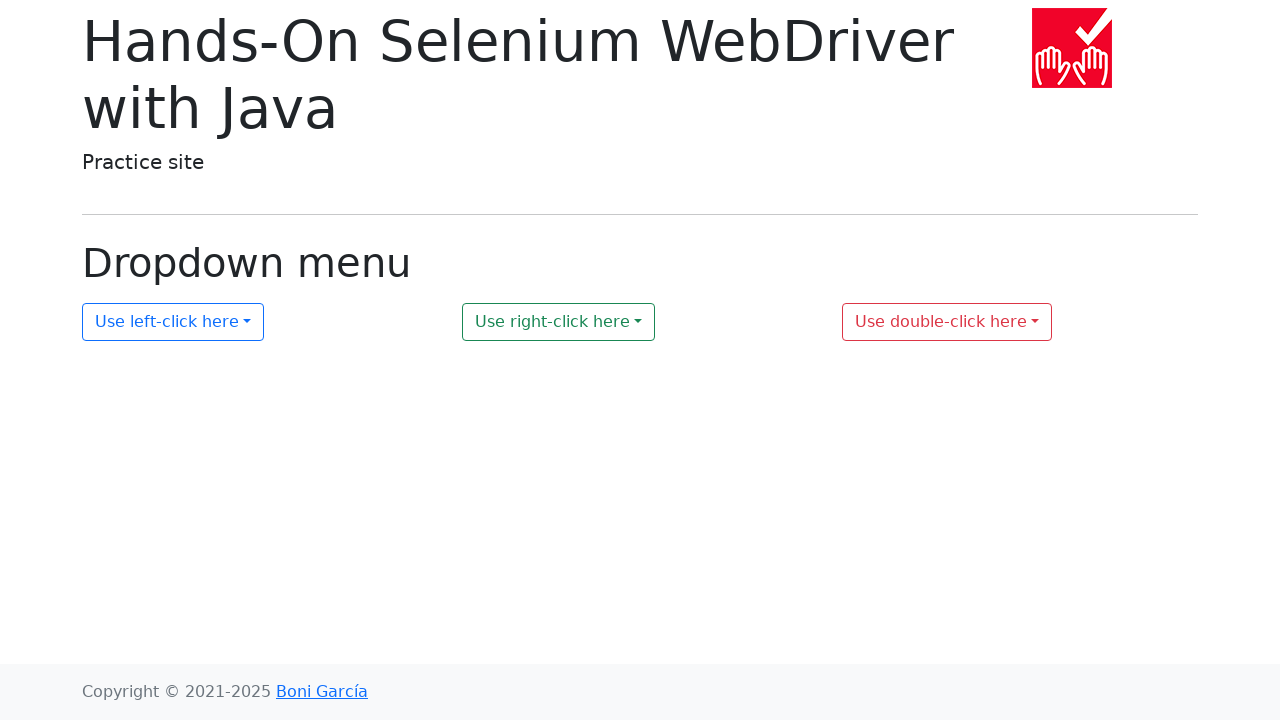